Tests iframe navigation by clicking on the "Iframe with in an Iframe" tab, switching to an outer iframe, reading text content, and then switching back through parent frame and default content.

Starting URL: https://demo.automationtesting.in/Frames.html

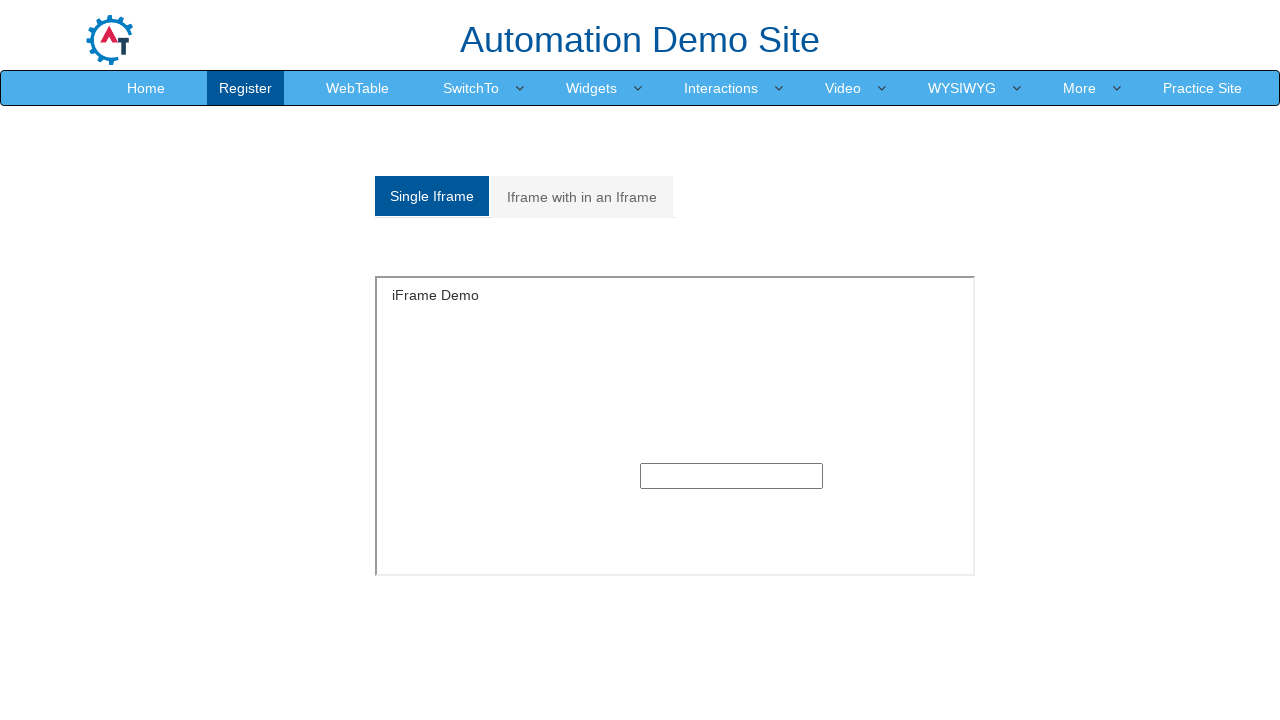

Clicked on 'Iframe with in an Iframe' tab at (582, 197) on xpath=//a[text()='Iframe with in an Iframe']
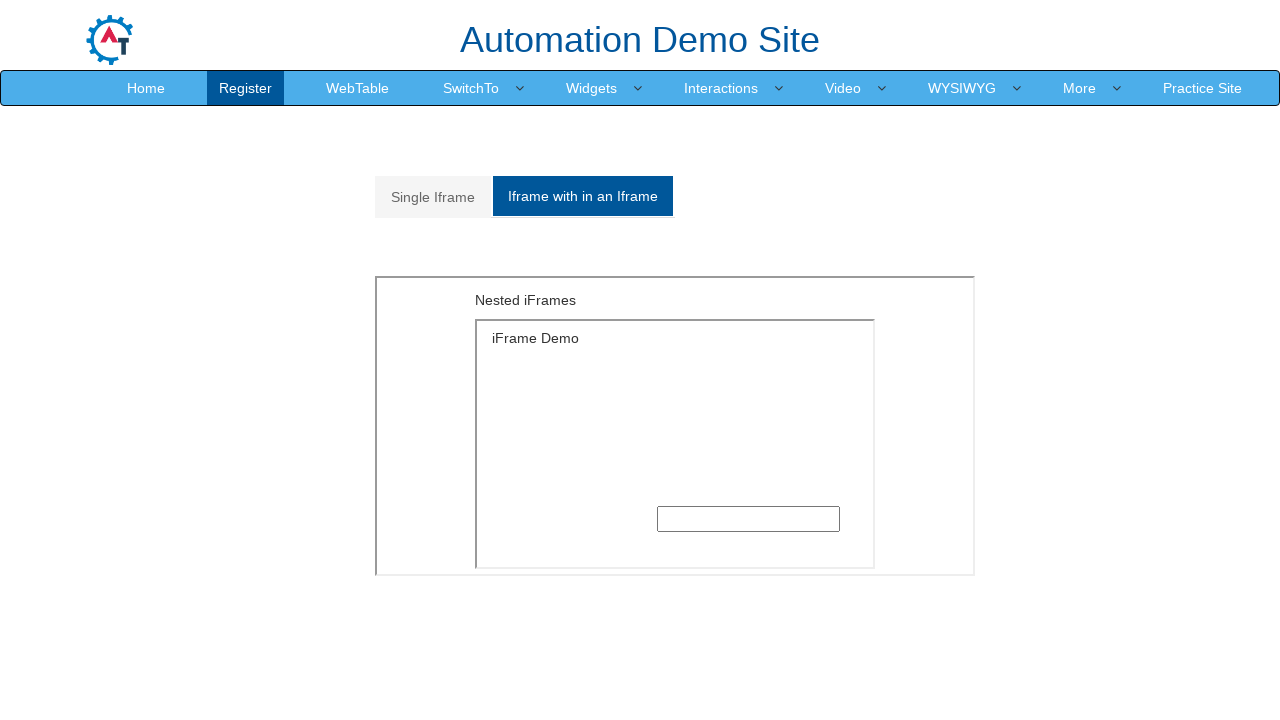

Outer iframe with MultipleFrames.html loaded
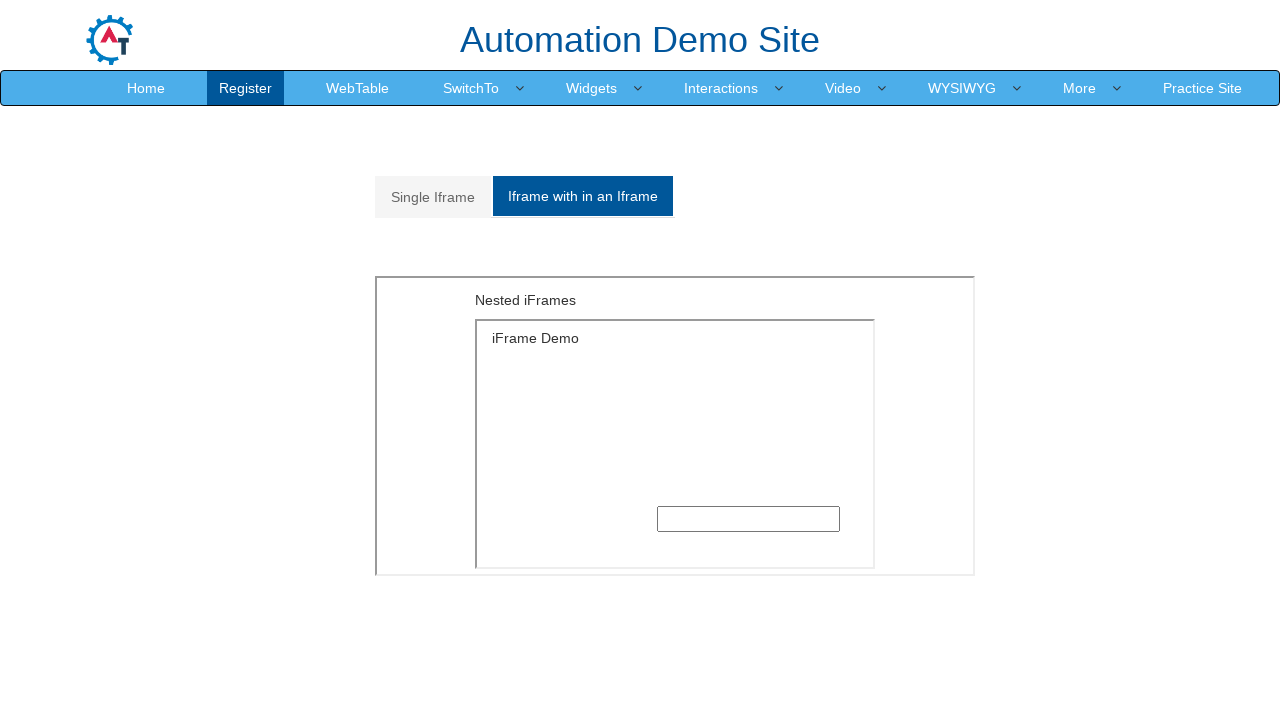

Switched to outer iframe using frame_locator
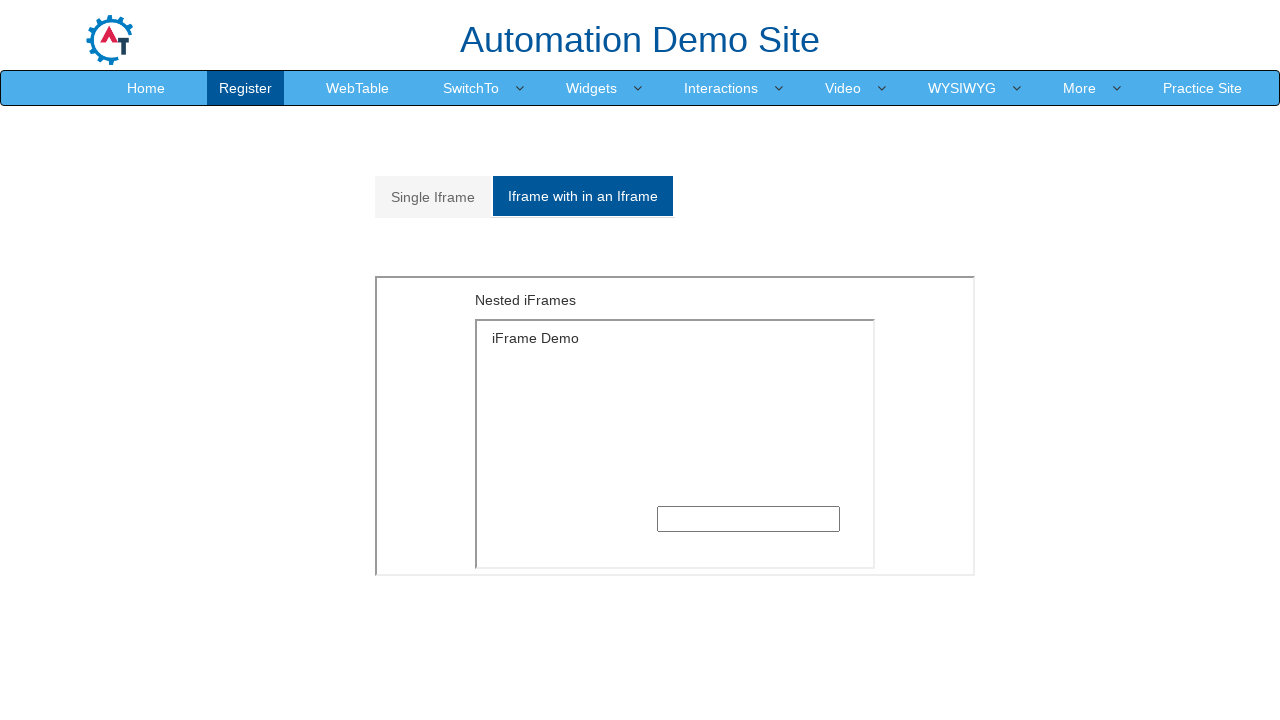

Read text content from iframe container: '
            Nested iFrames
            
                <p>Your browser does not support iframes.</p>
            

        '
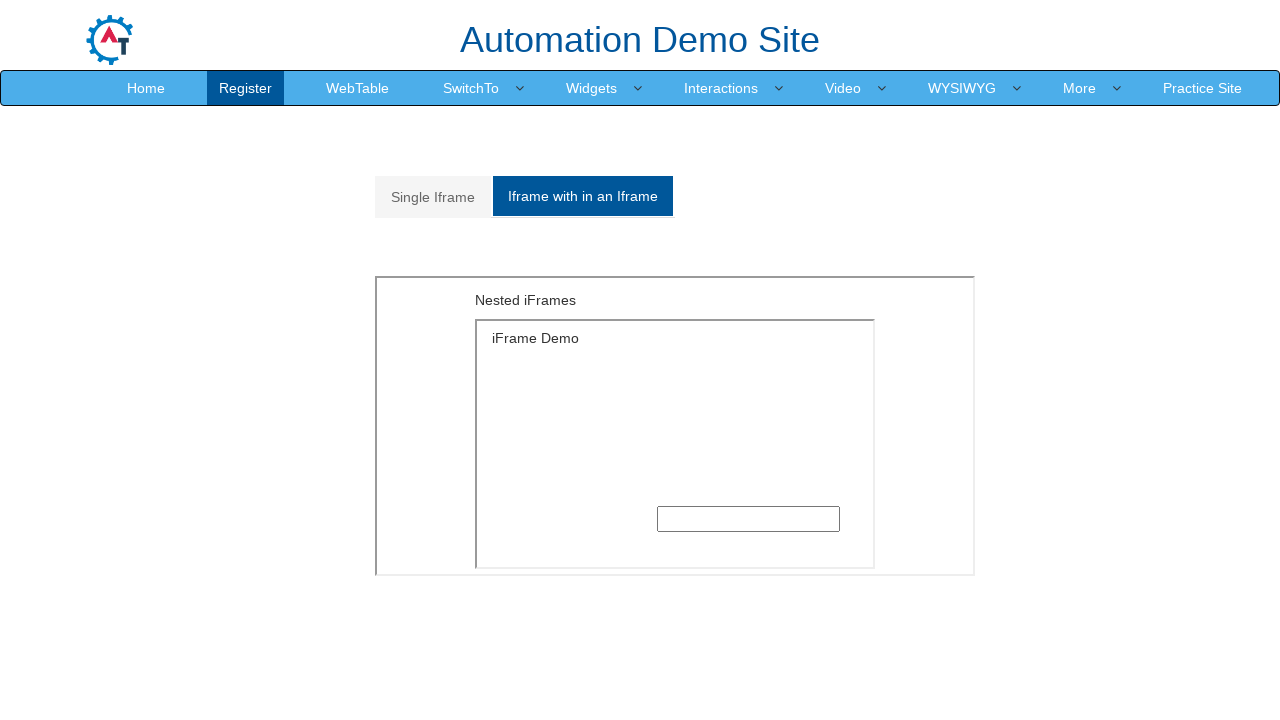

Returned to default content context
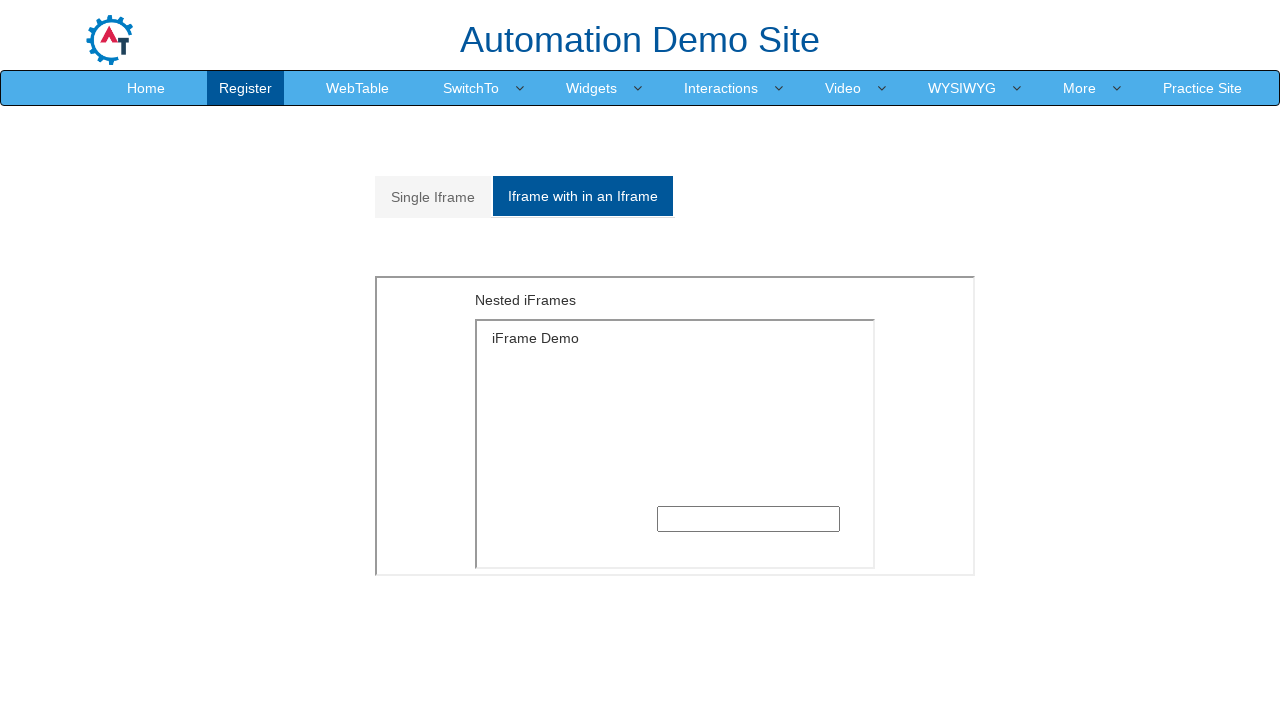

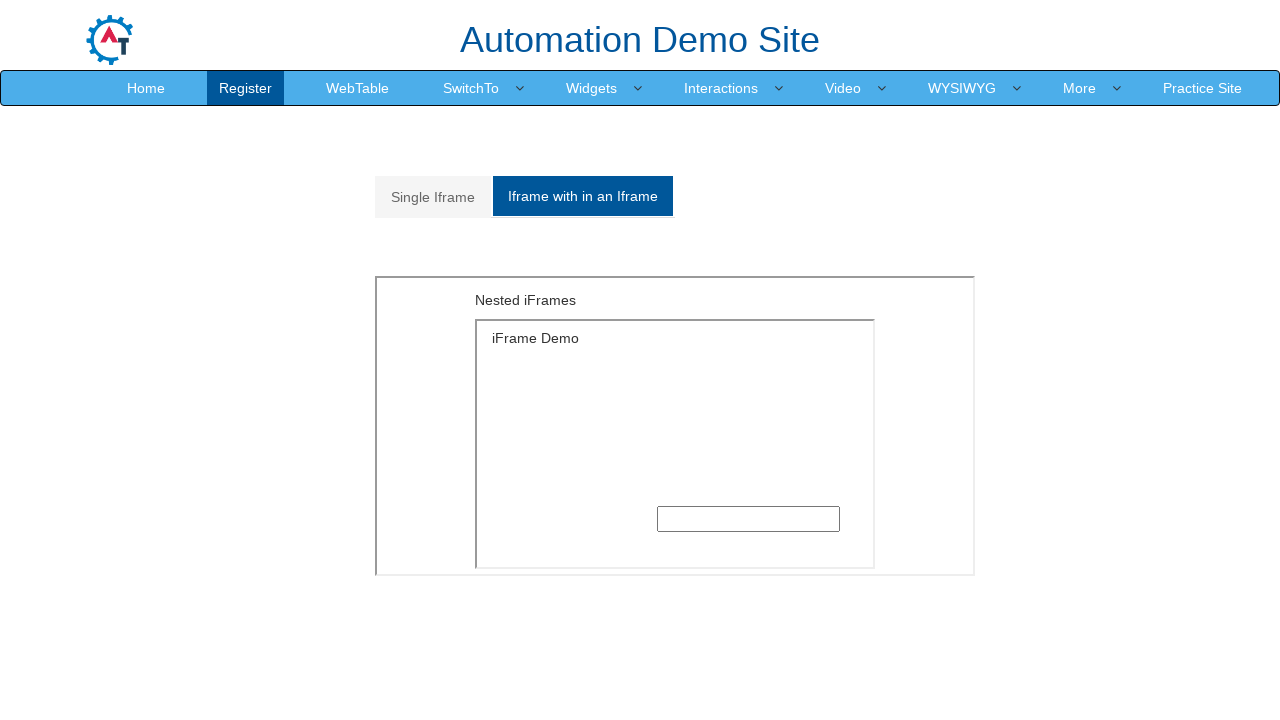